Tests mouse hover functionality by hovering over the "Blogs" element on the page

Starting URL: https://omayo.blogspot.com/

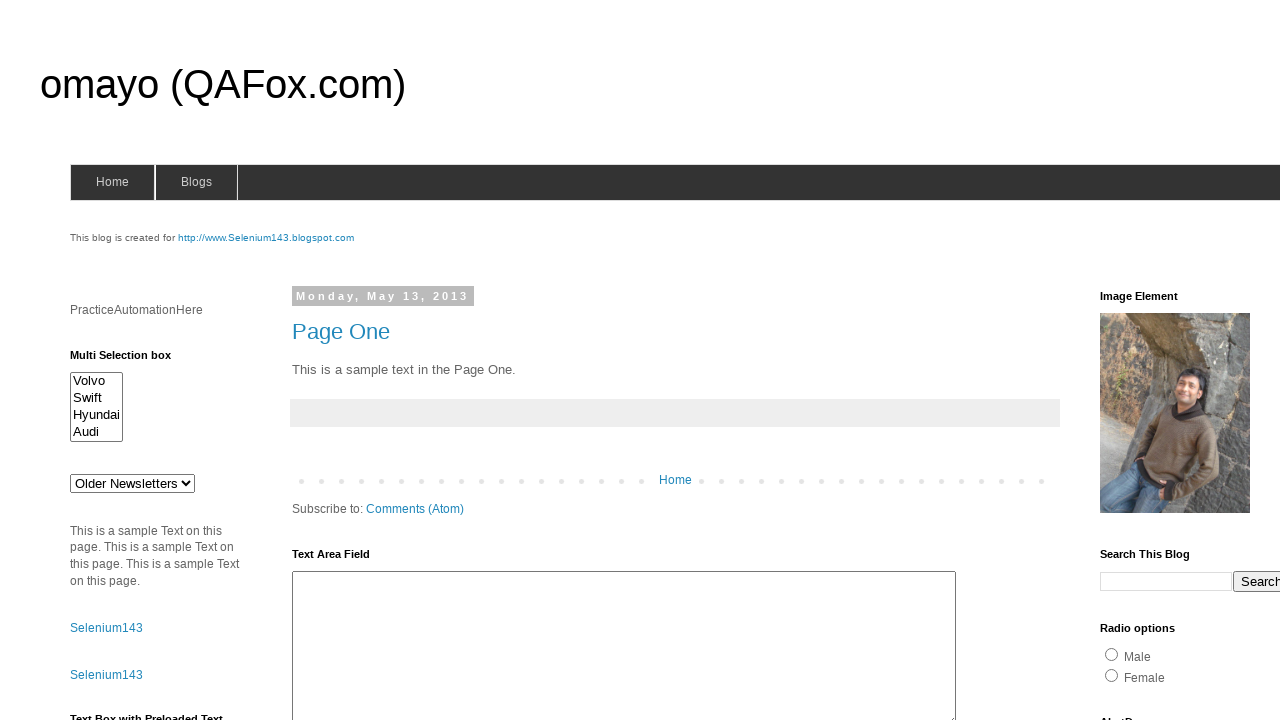

Hovered over the 'Blogs' element at (196, 182) on xpath=//span[text()='Blogs']
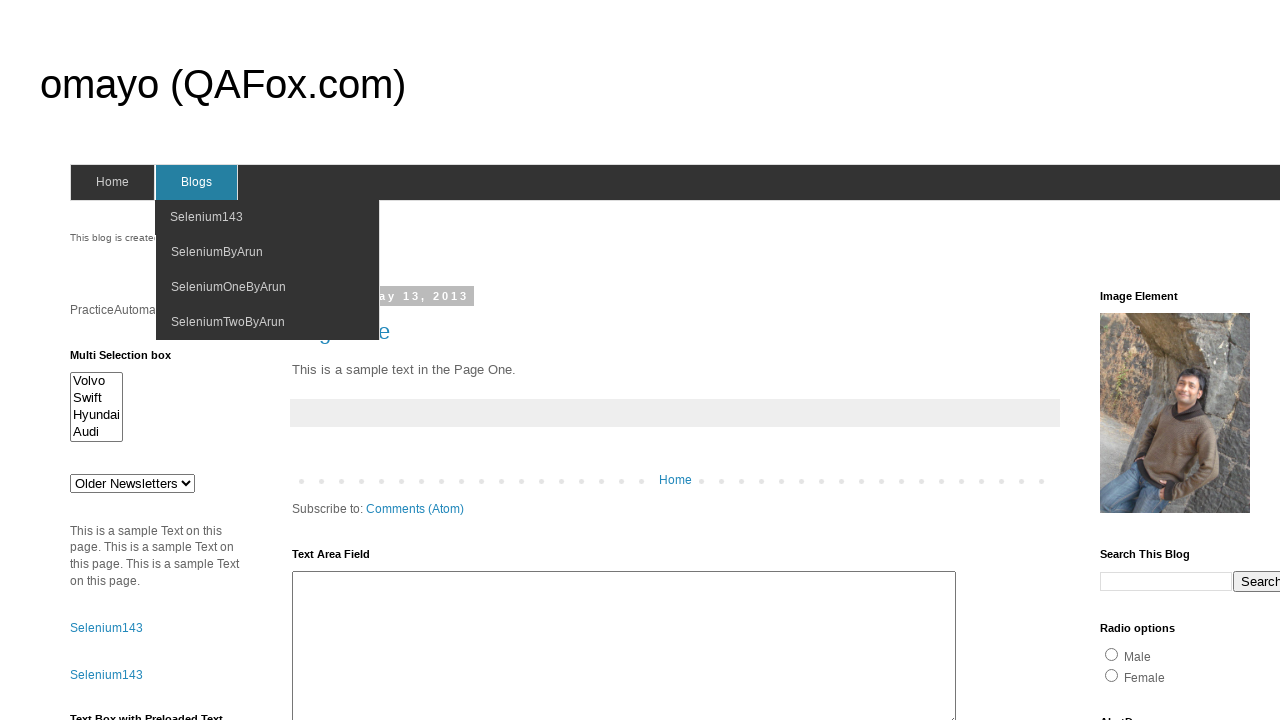

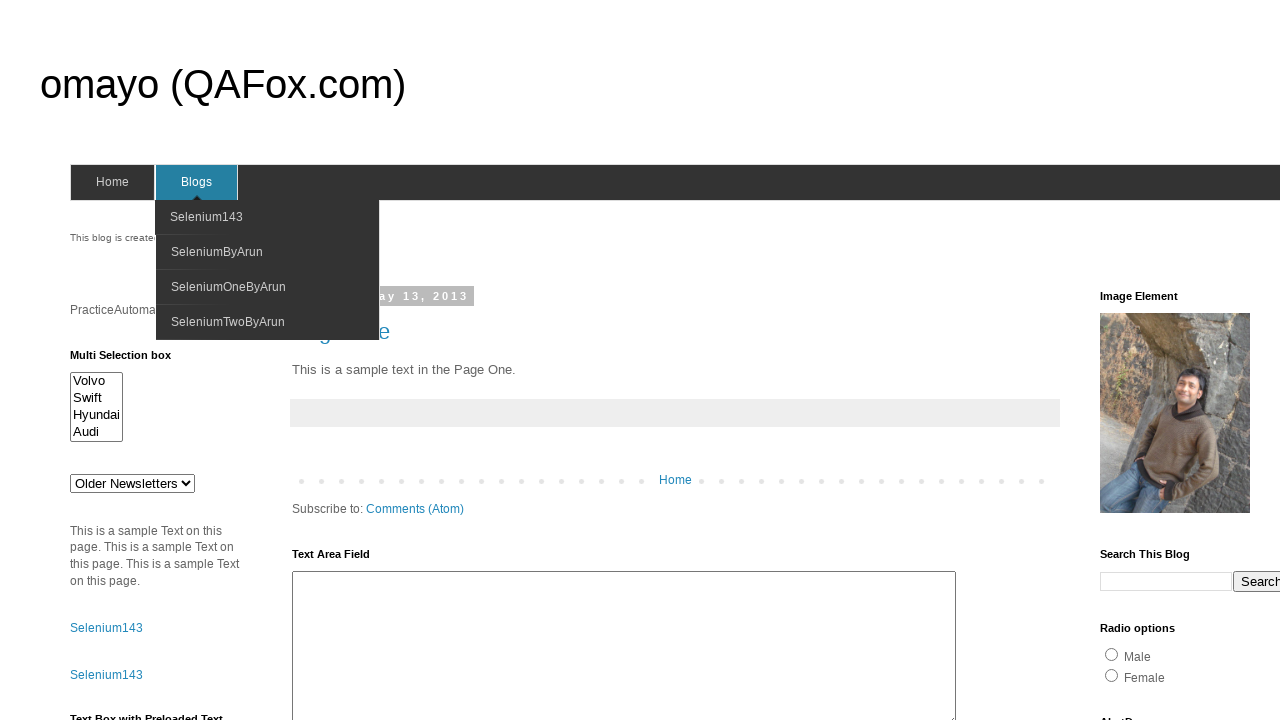